Tests checkbox functionality on a practice automation page by verifying the initial state and then clicking to select a checkbox

Starting URL: https://rahulshettyacademy.com/AutomationPractice/

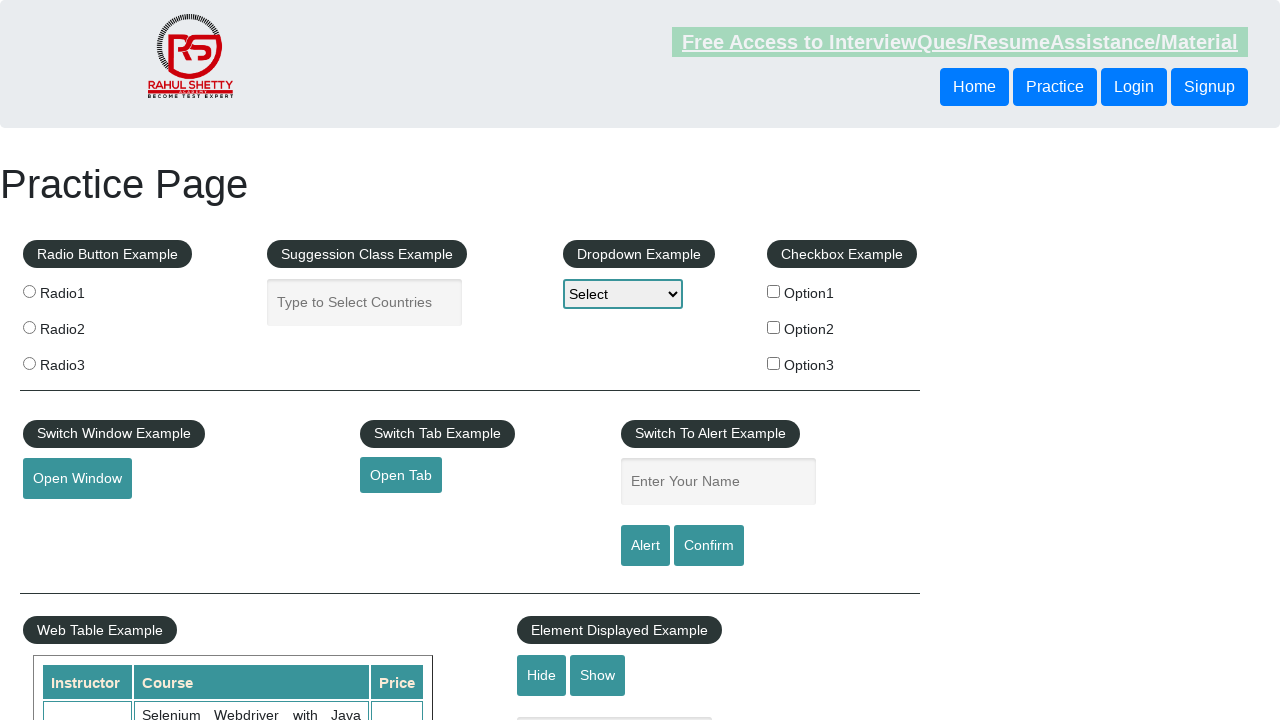

Located checkbox element with id 'checkBoxOption1'
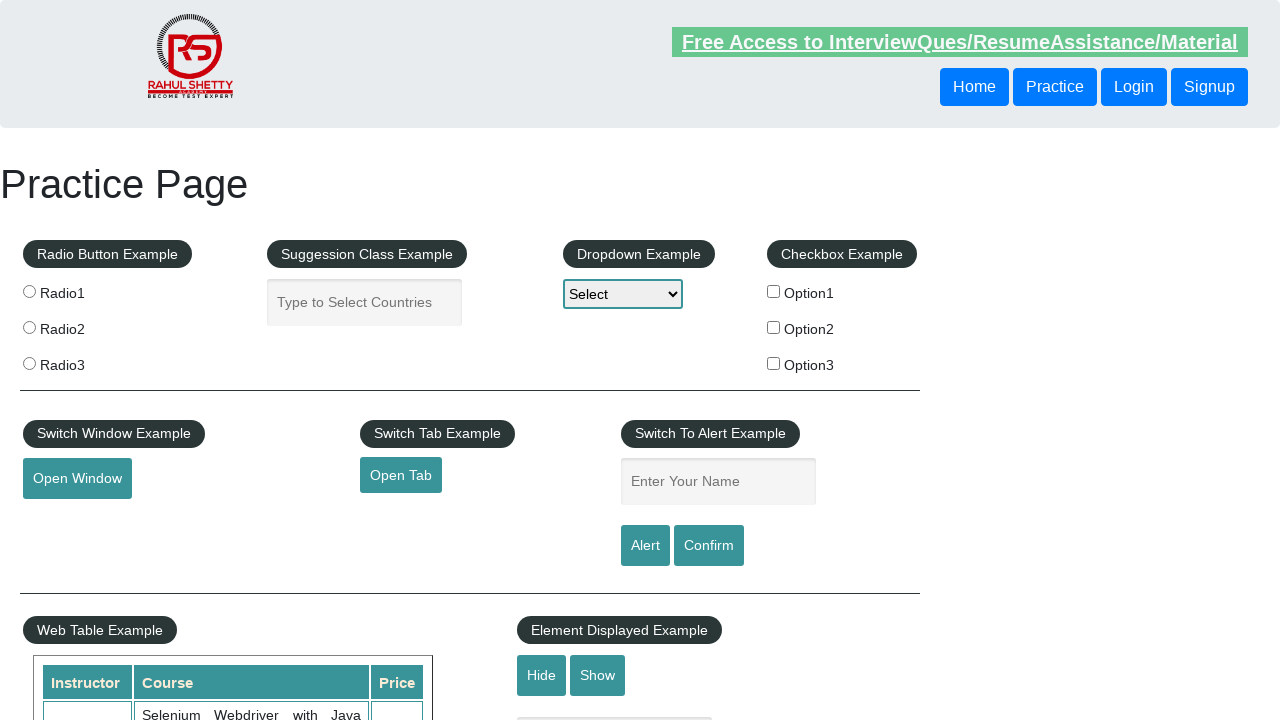

Clicked checkbox to select it at (774, 291) on #checkBoxOption1
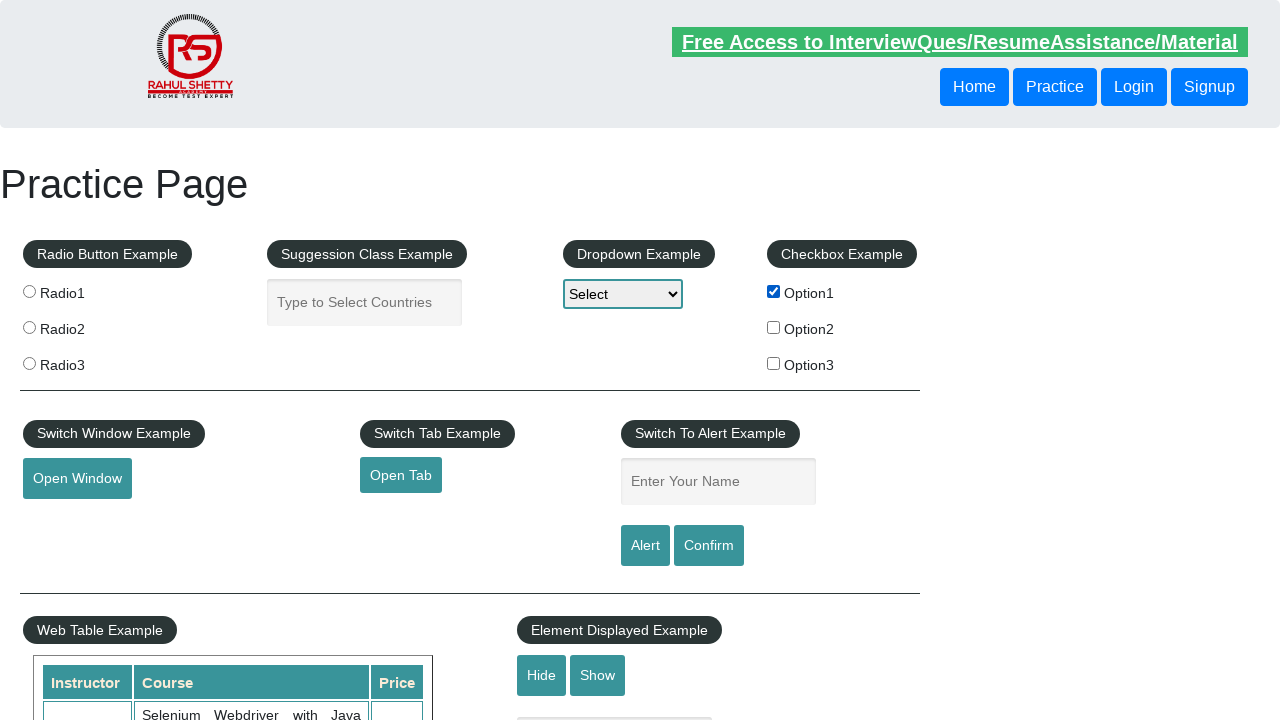

Waited for checkbox to be attached to DOM
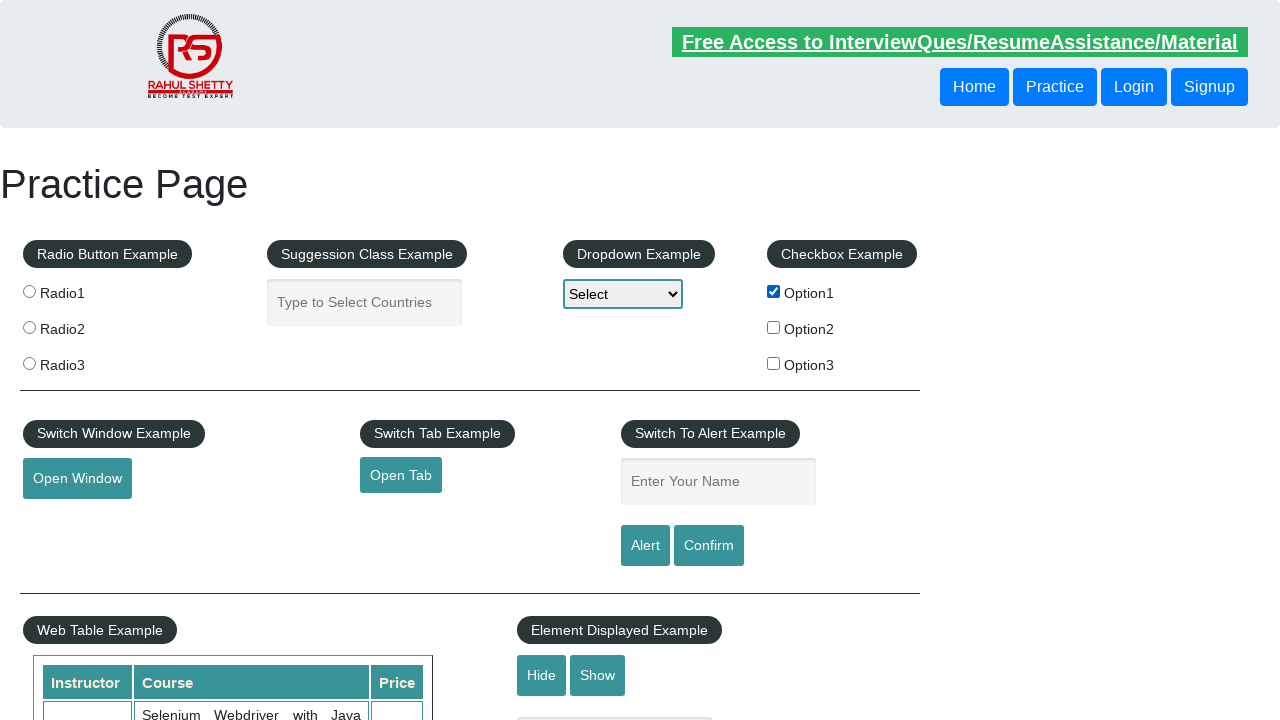

Verified checkbox is checked after clicking
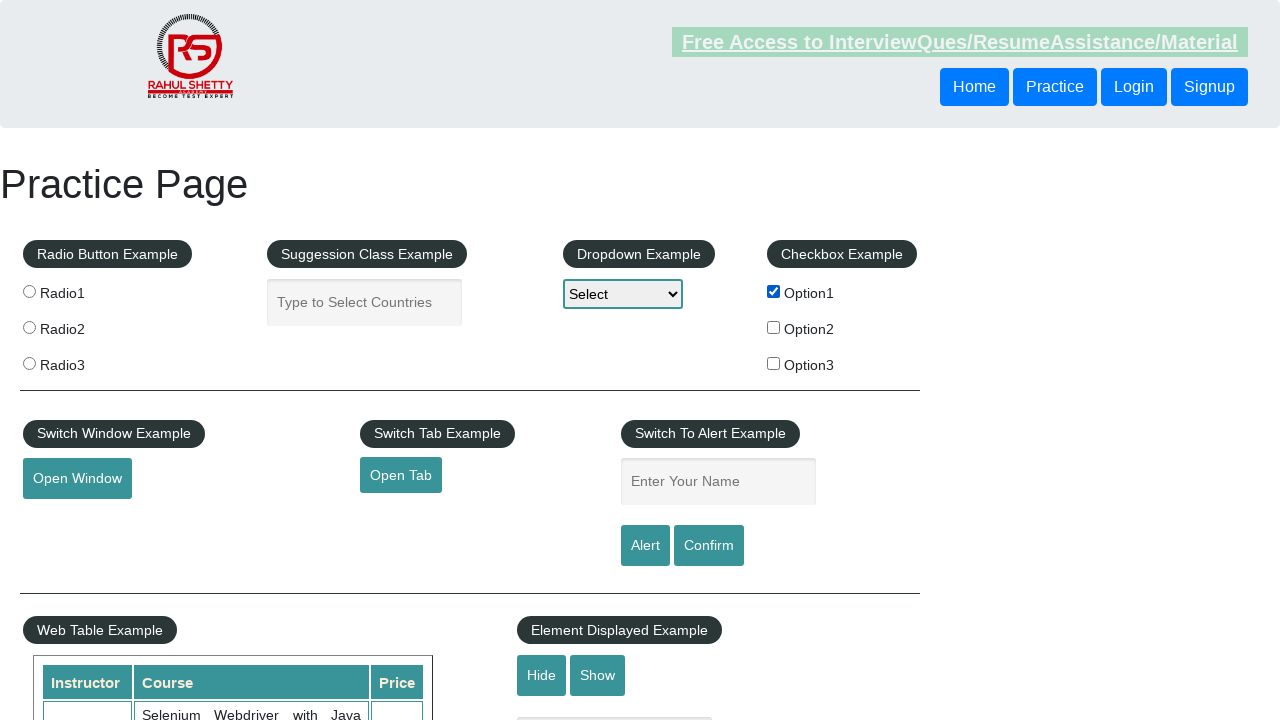

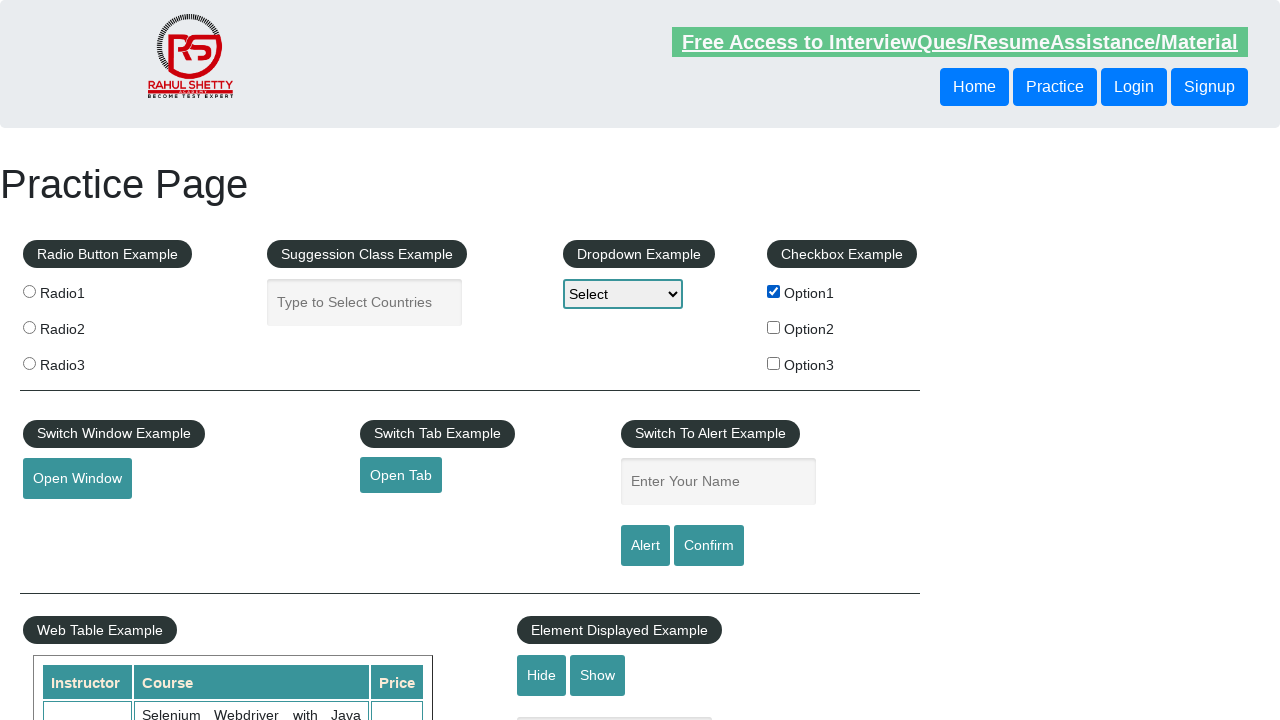